Tests checkbox functionality by clicking on a checkbox and verifying its selection state changes.

Starting URL: https://rahulshettyacademy.com/dropdownsPractise/

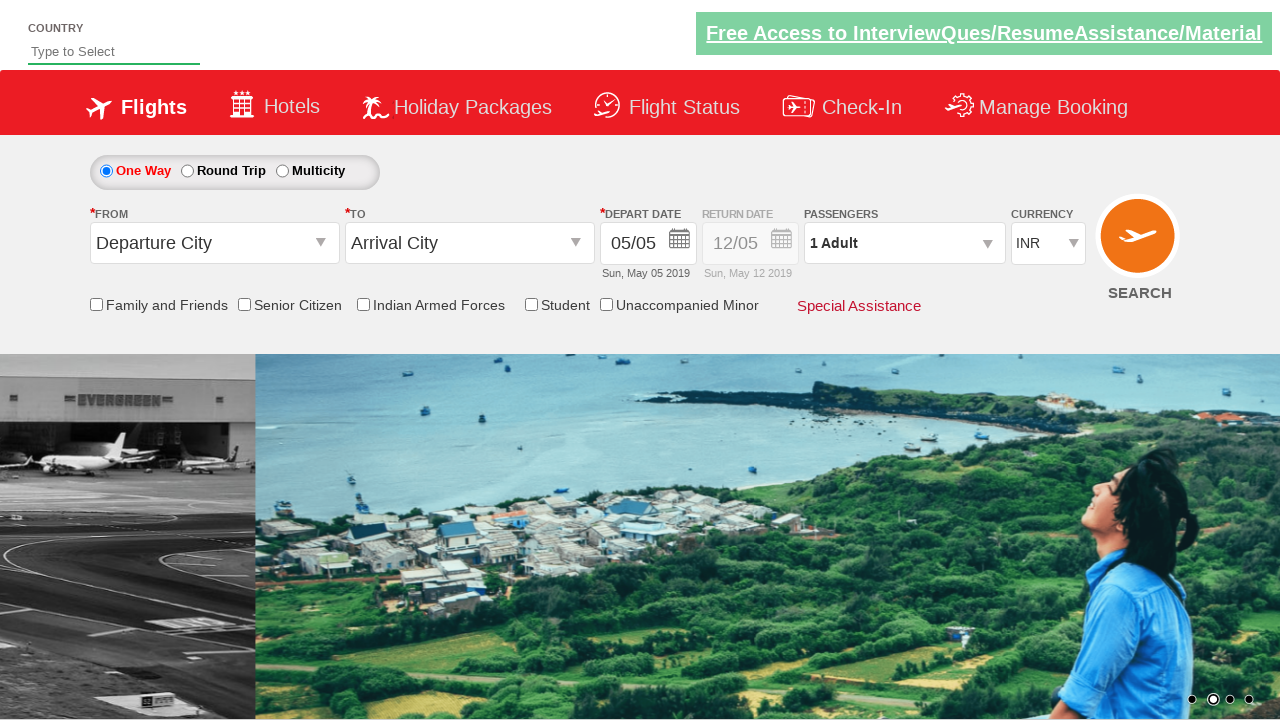

Friends and family checkbox became visible
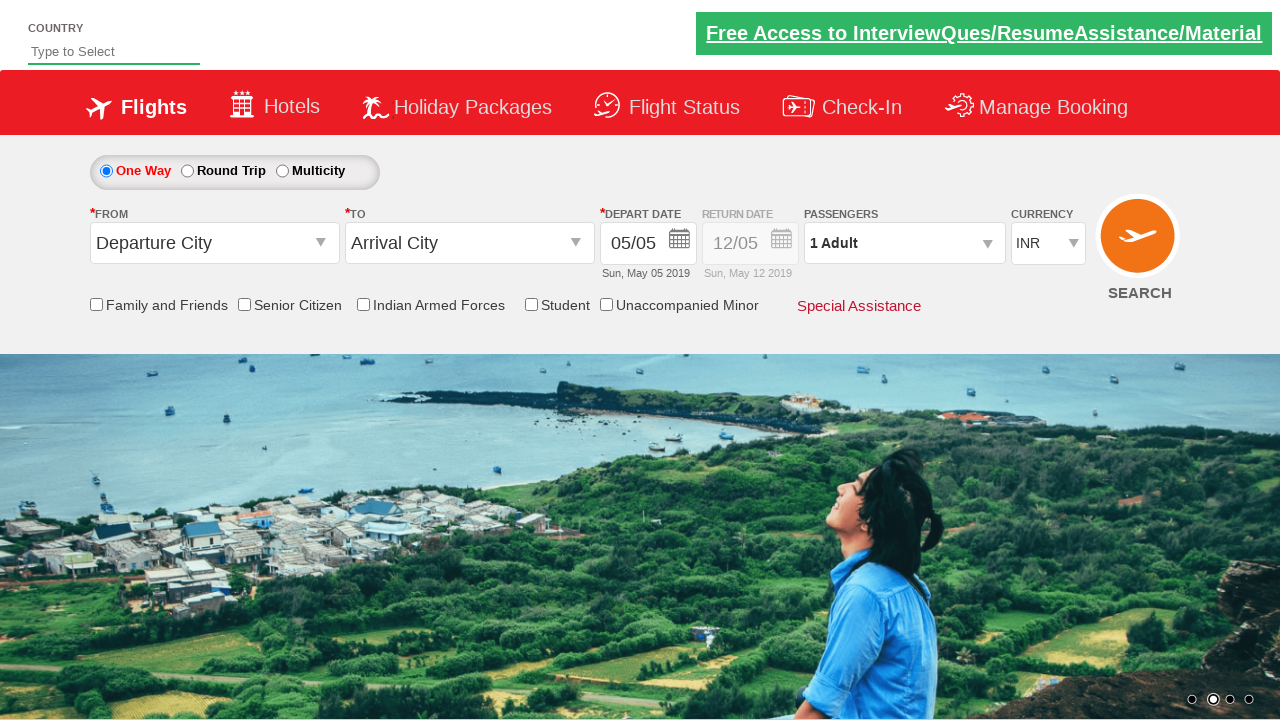

Clicked the friends and family checkbox at (96, 304) on #ctl00_mainContent_chk_friendsandfamily
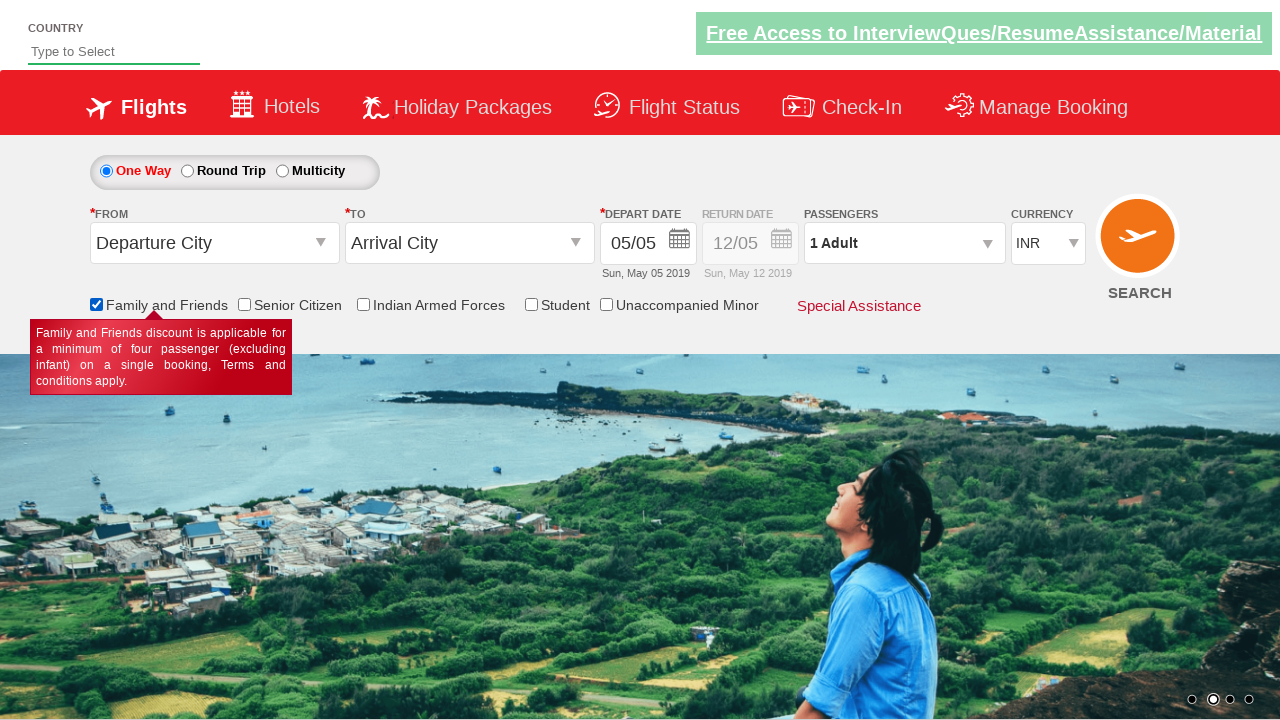

Verified friends and family checkbox is now selected
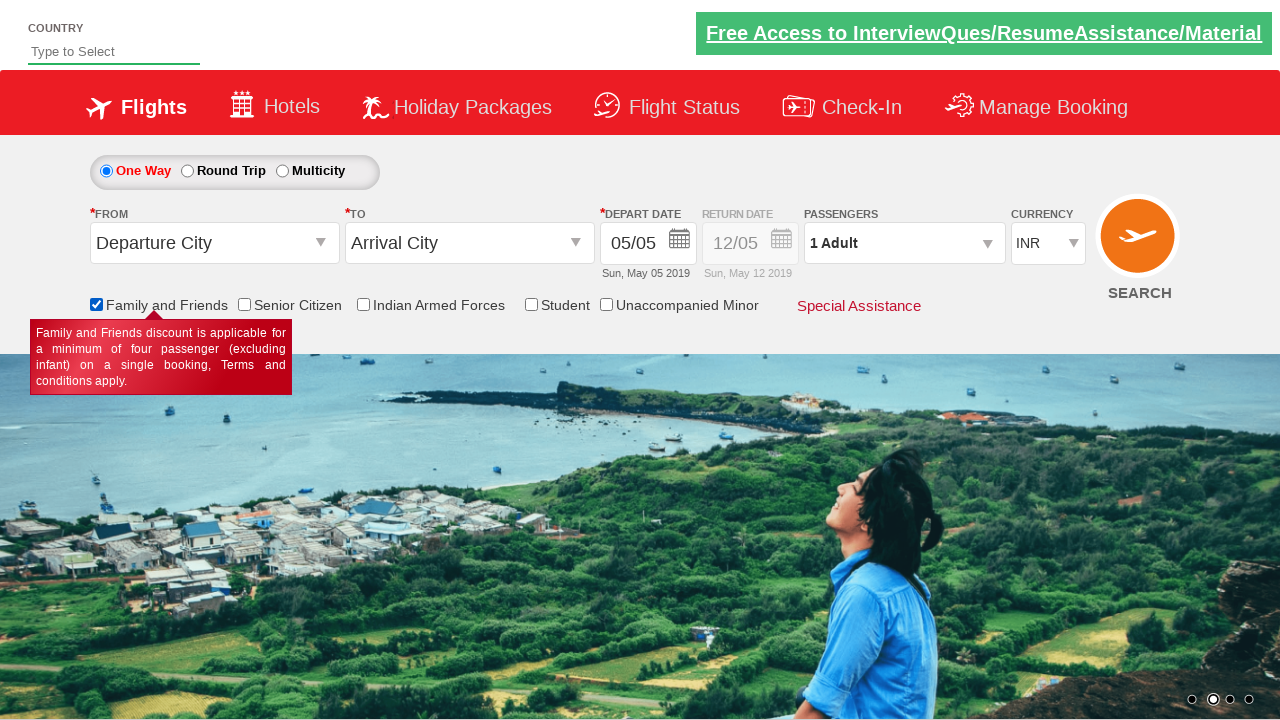

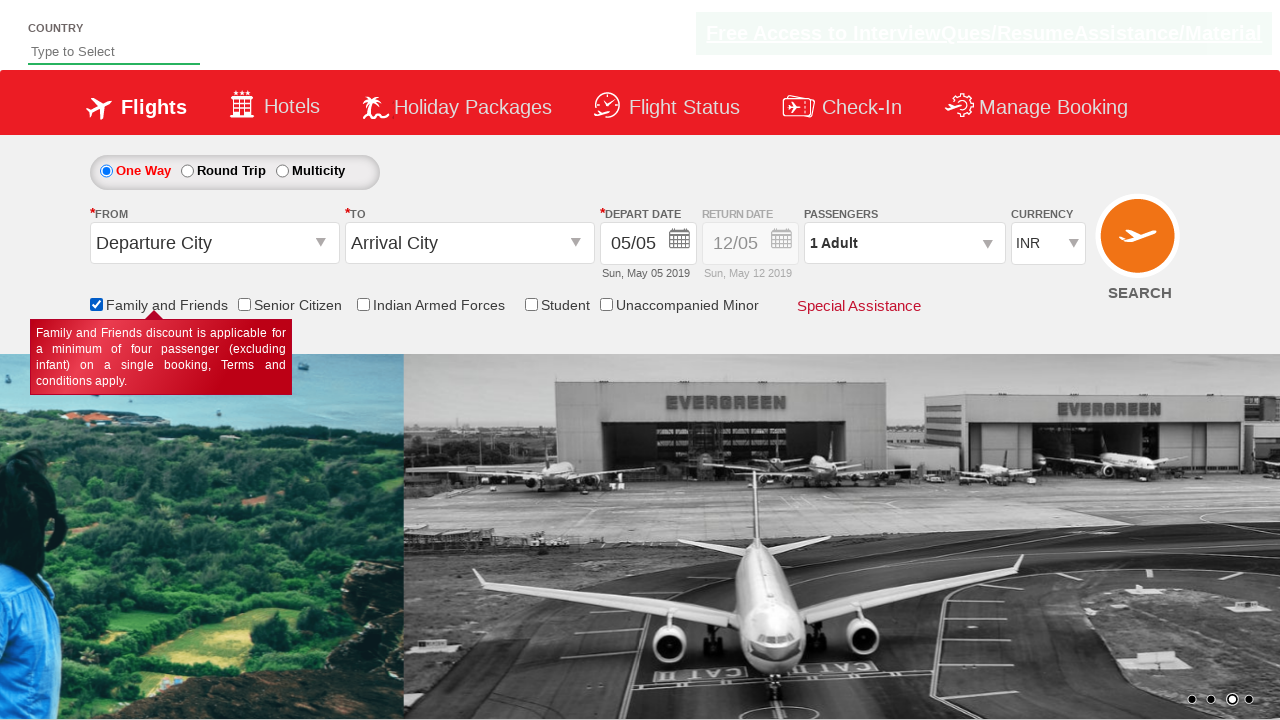